Tests JavaScript alert popup handling by triggering a prompt alert, entering text, and accepting it

Starting URL: https://the-internet.herokuapp.com/javascript_alerts

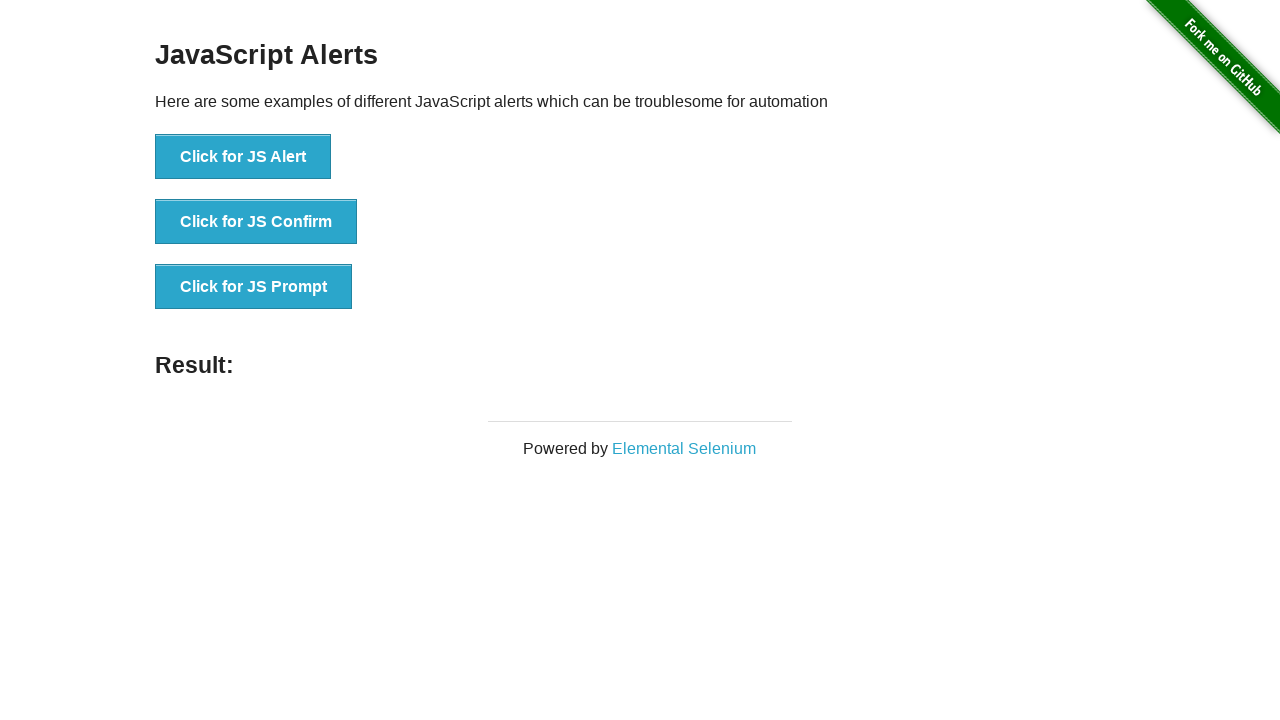

Clicked button to trigger JS prompt alert at (254, 287) on xpath=//button[text()='Click for JS Prompt']
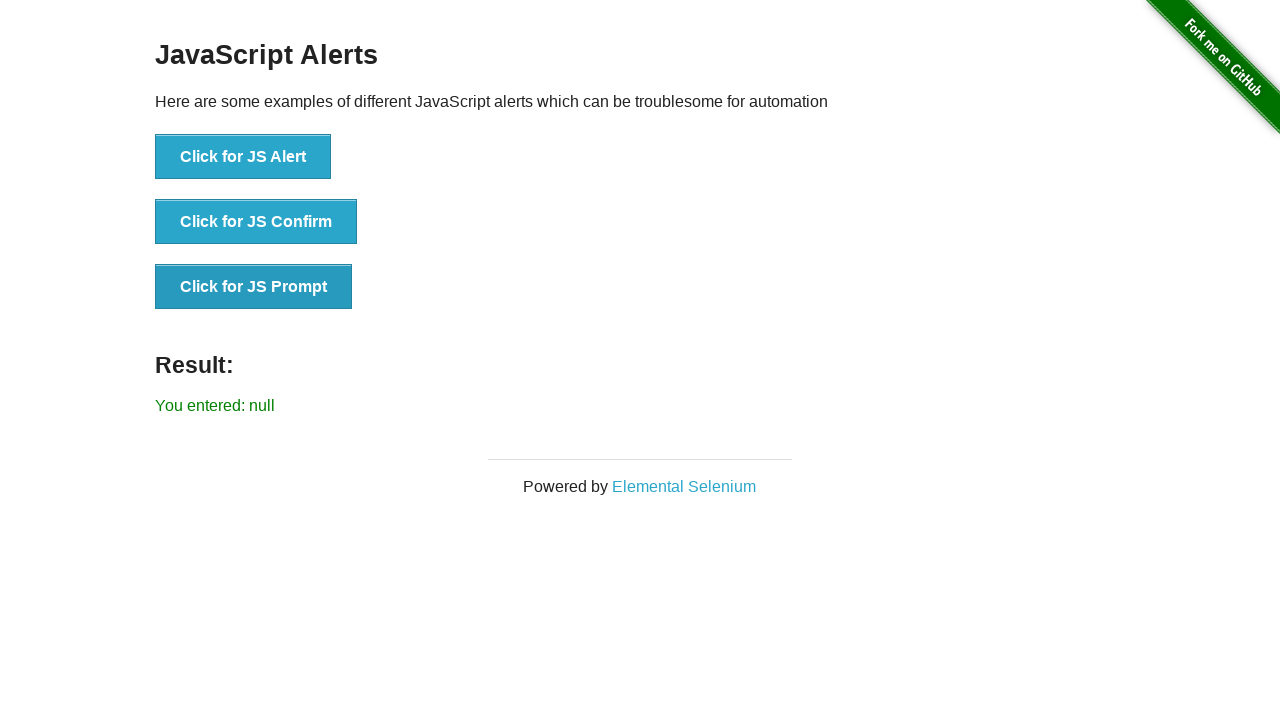

Set up dialog handler to accept prompt with text 'Im accpeting the alert popup'
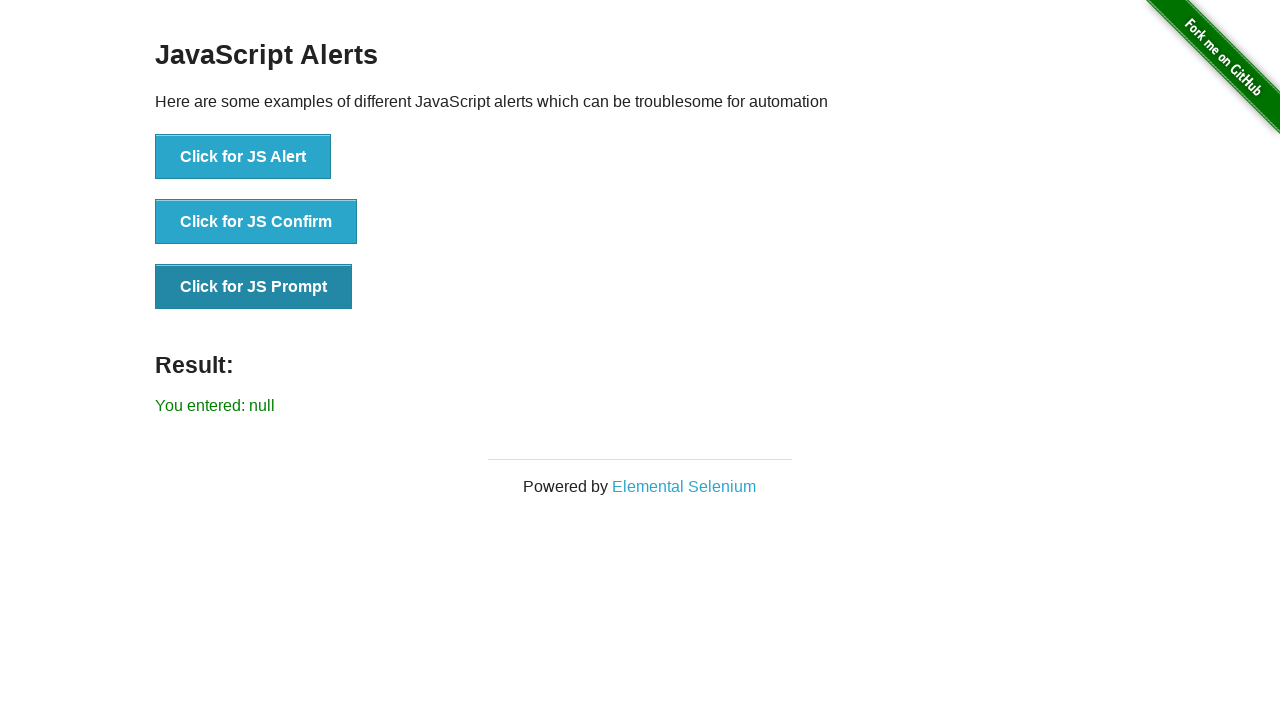

Clicked button again to trigger JS prompt alert and test dialog handler at (254, 287) on xpath=//button[text()='Click for JS Prompt']
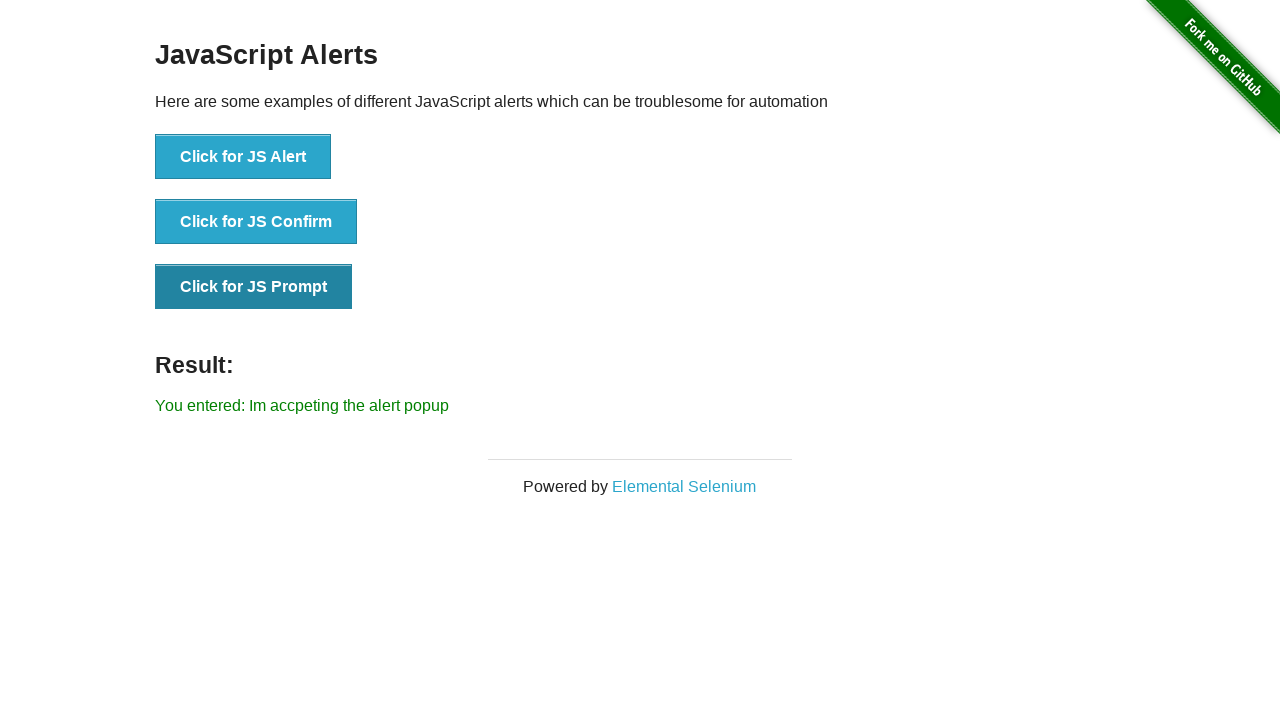

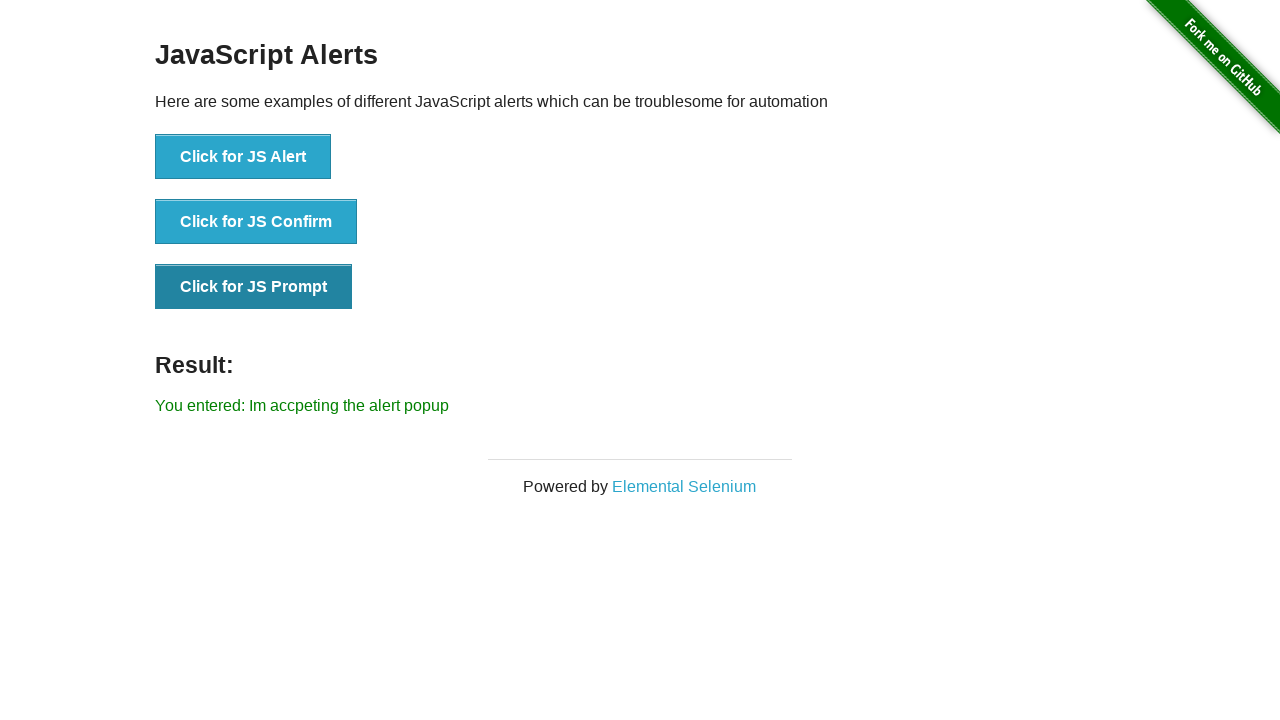